Tests drag and drop functionality on the jQuery UI droppable demo page by dragging an element and dropping it onto a target area within an iframe

Starting URL: https://jqueryui.com/droppable/

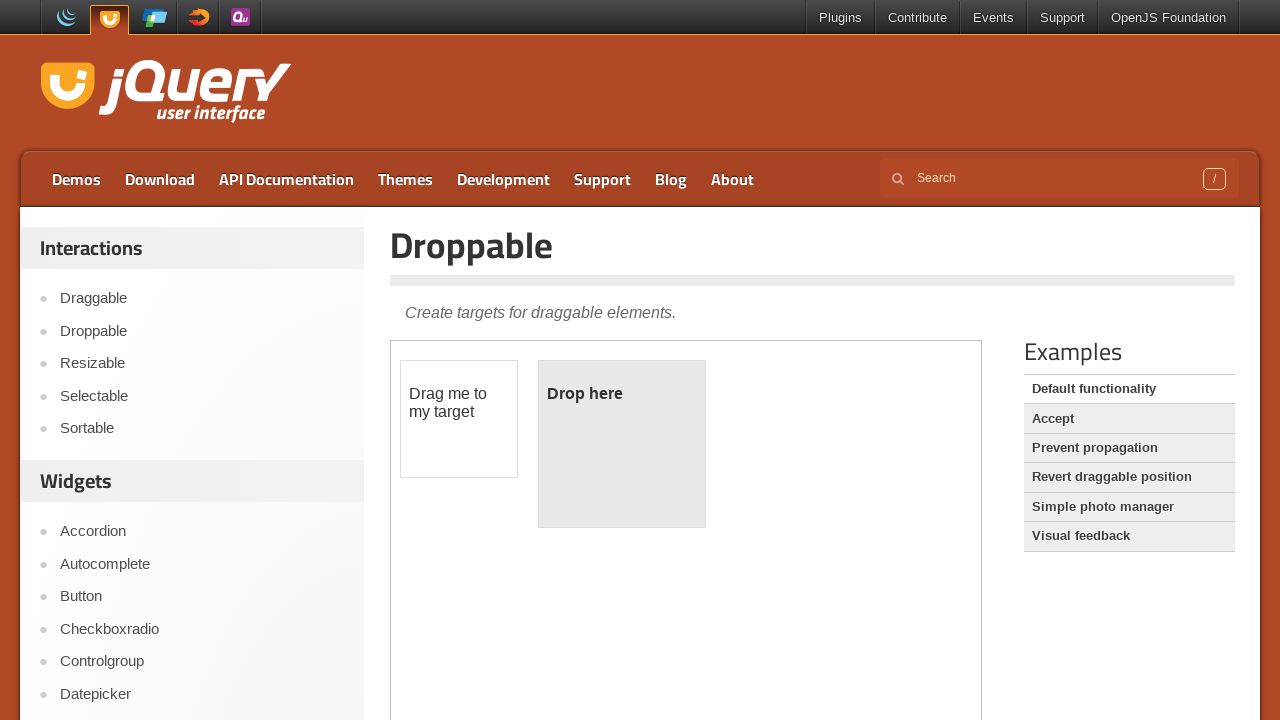

Located the iframe containing drag and drop elements
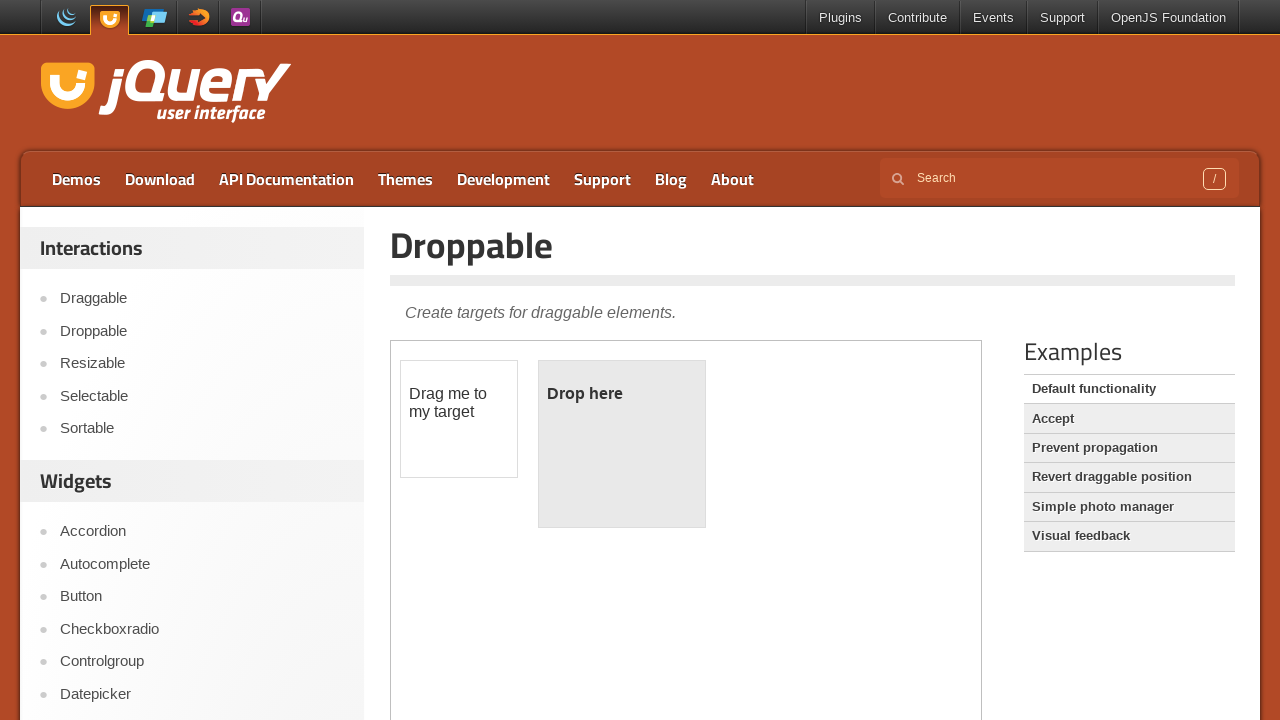

Dragged #draggable element and dropped it onto #droppable target at (622, 444)
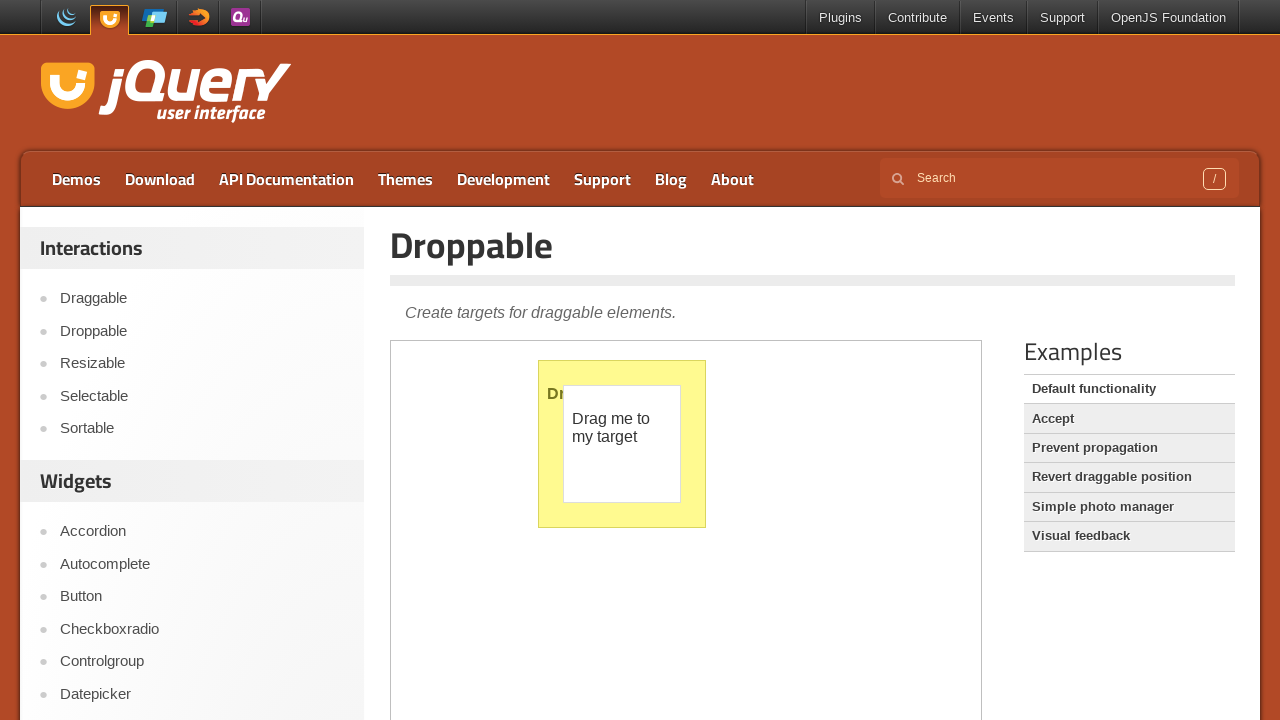

Verified #droppable element is present and drop was successful
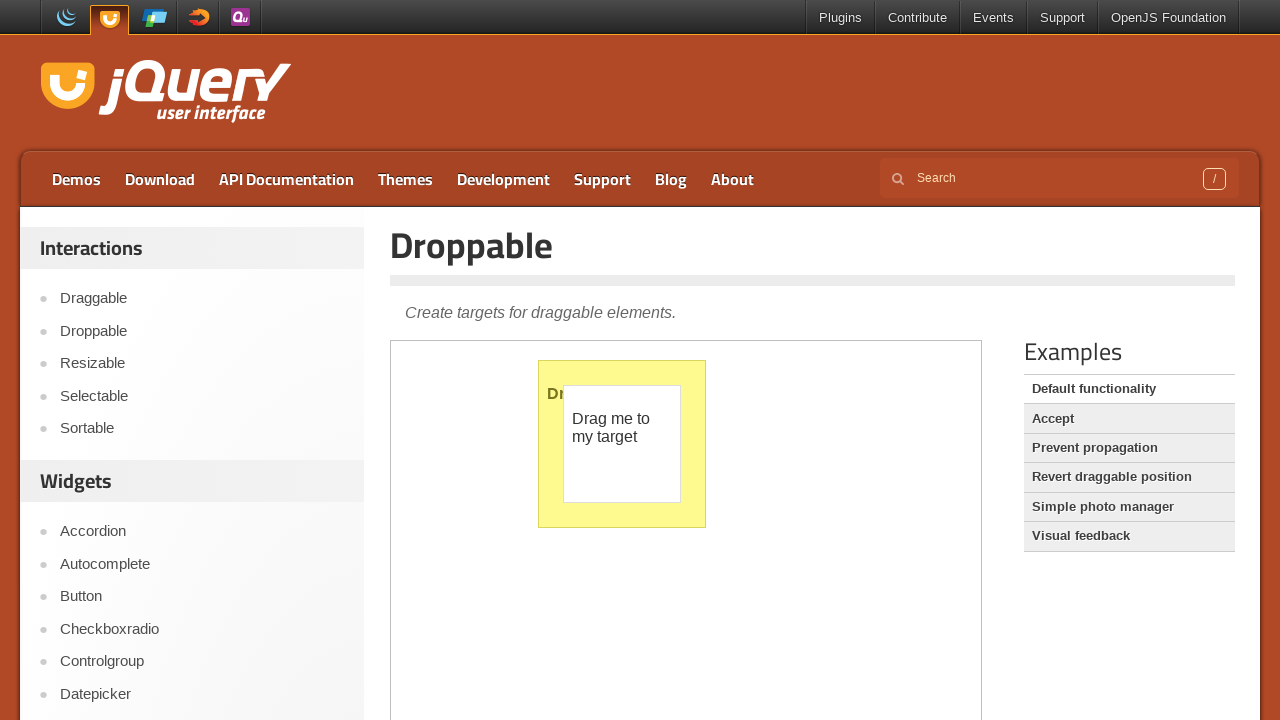

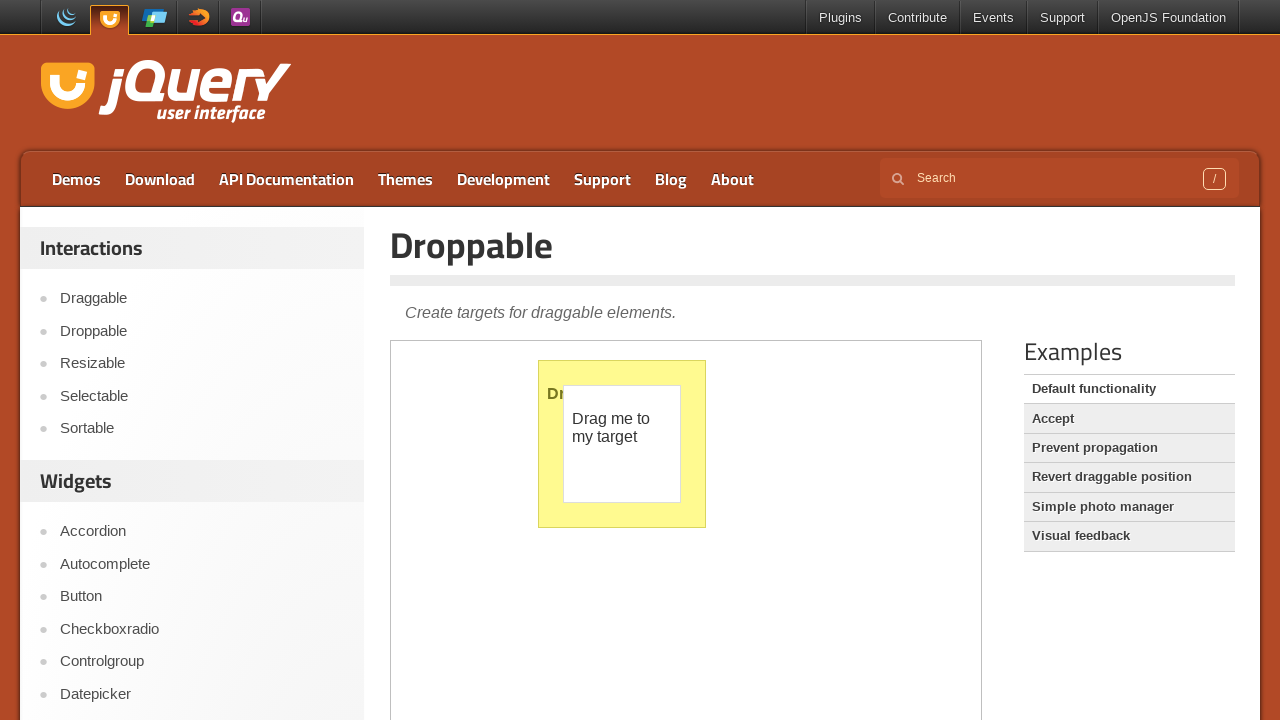